Tests that clicking "Clear completed" removes all completed items from the list.

Starting URL: https://demo.playwright.dev/todomvc

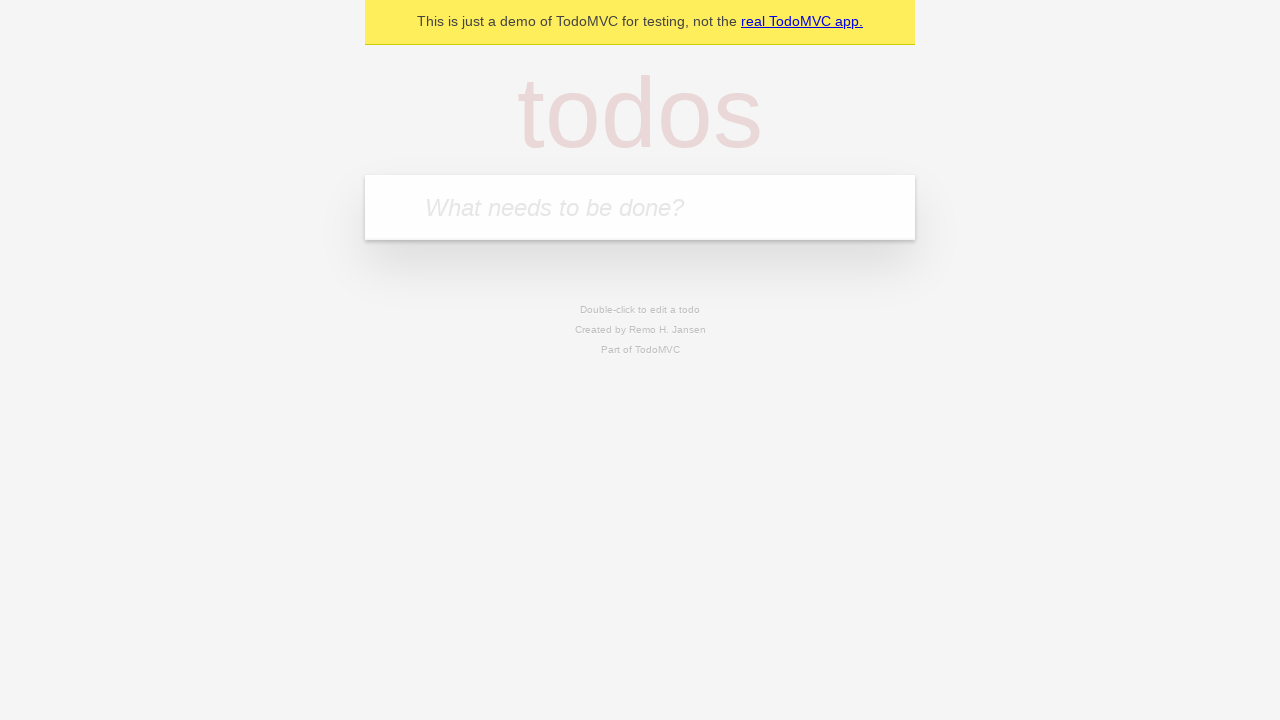

Filled todo input with 'buy some cheese' on internal:attr=[placeholder="What needs to be done?"i]
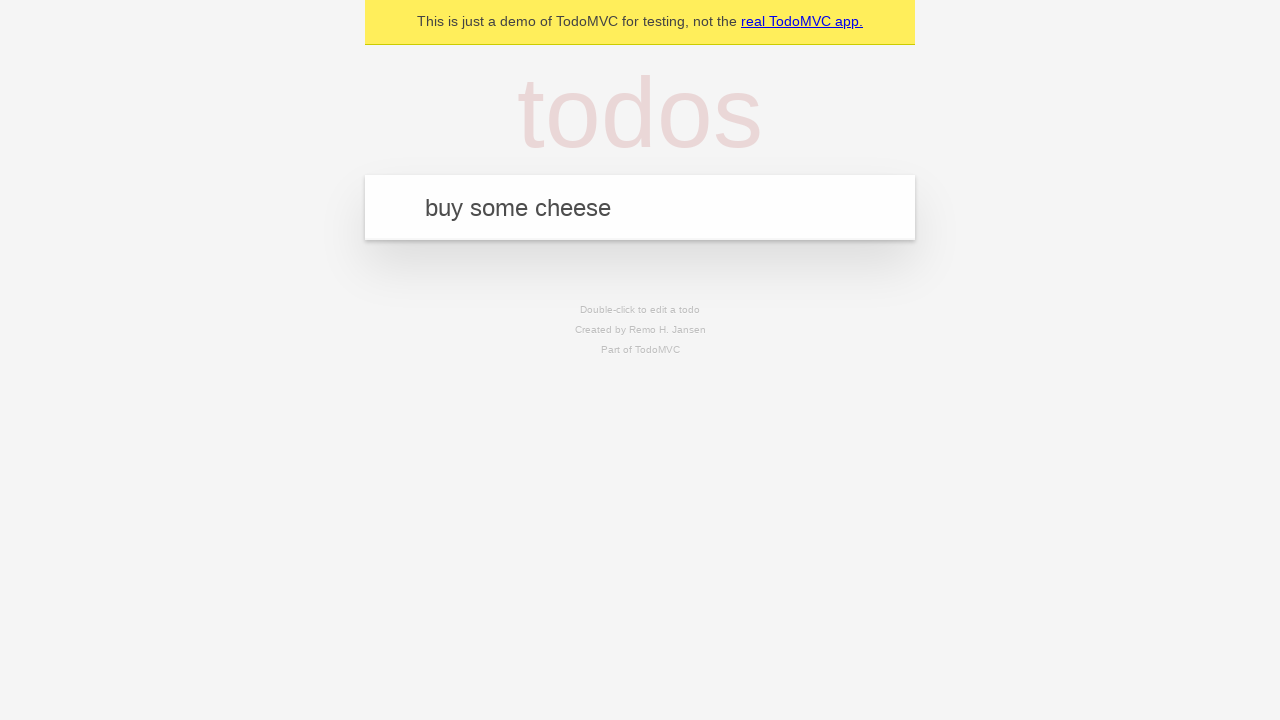

Pressed Enter to add first todo item on internal:attr=[placeholder="What needs to be done?"i]
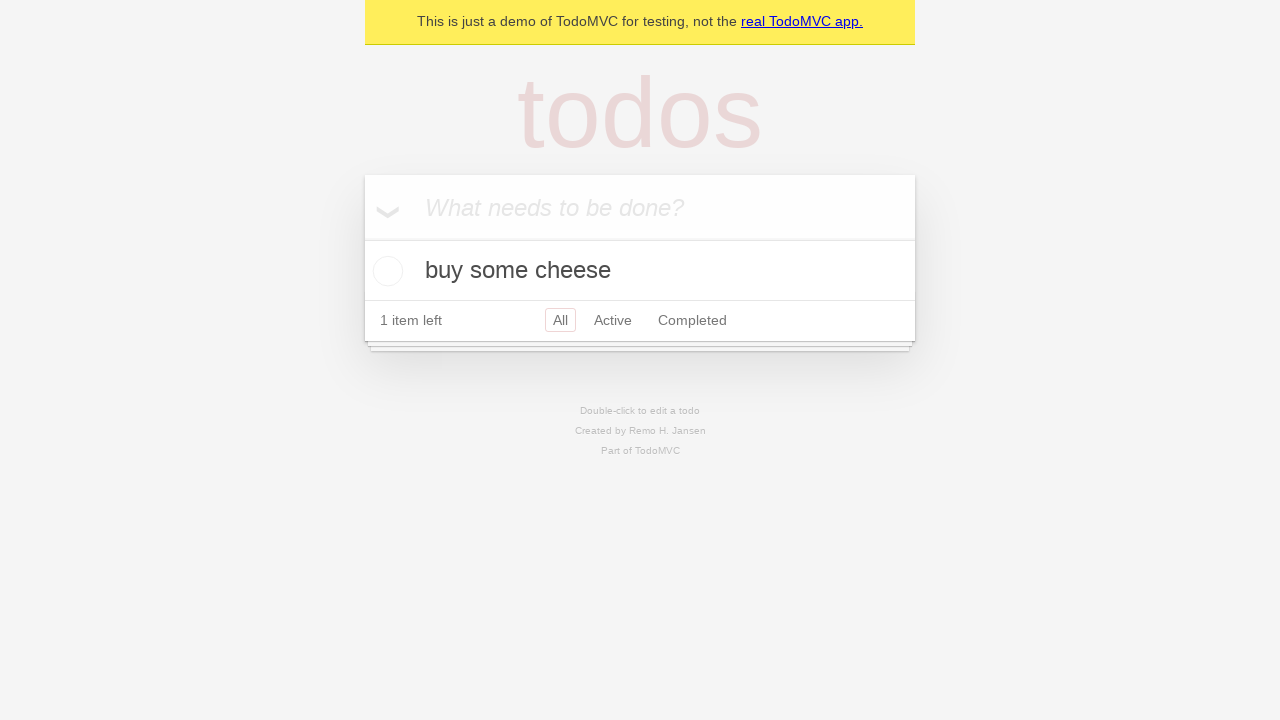

Filled todo input with 'feed the cat' on internal:attr=[placeholder="What needs to be done?"i]
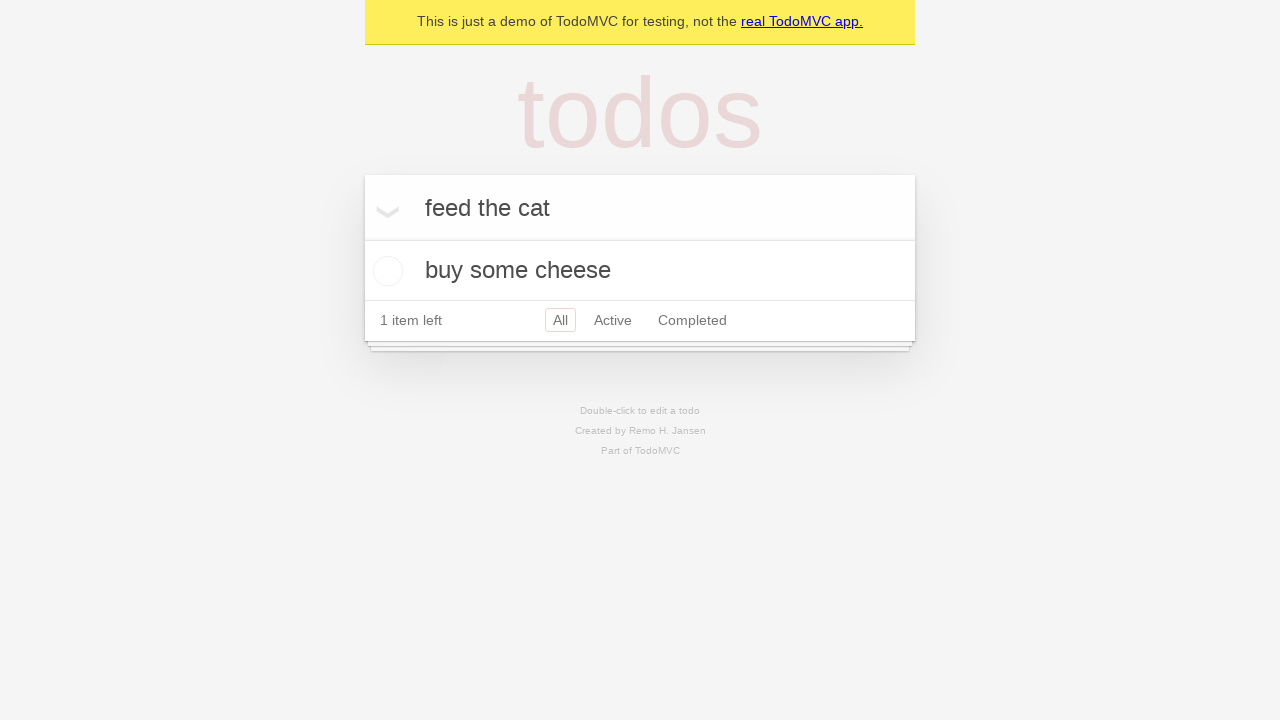

Pressed Enter to add second todo item on internal:attr=[placeholder="What needs to be done?"i]
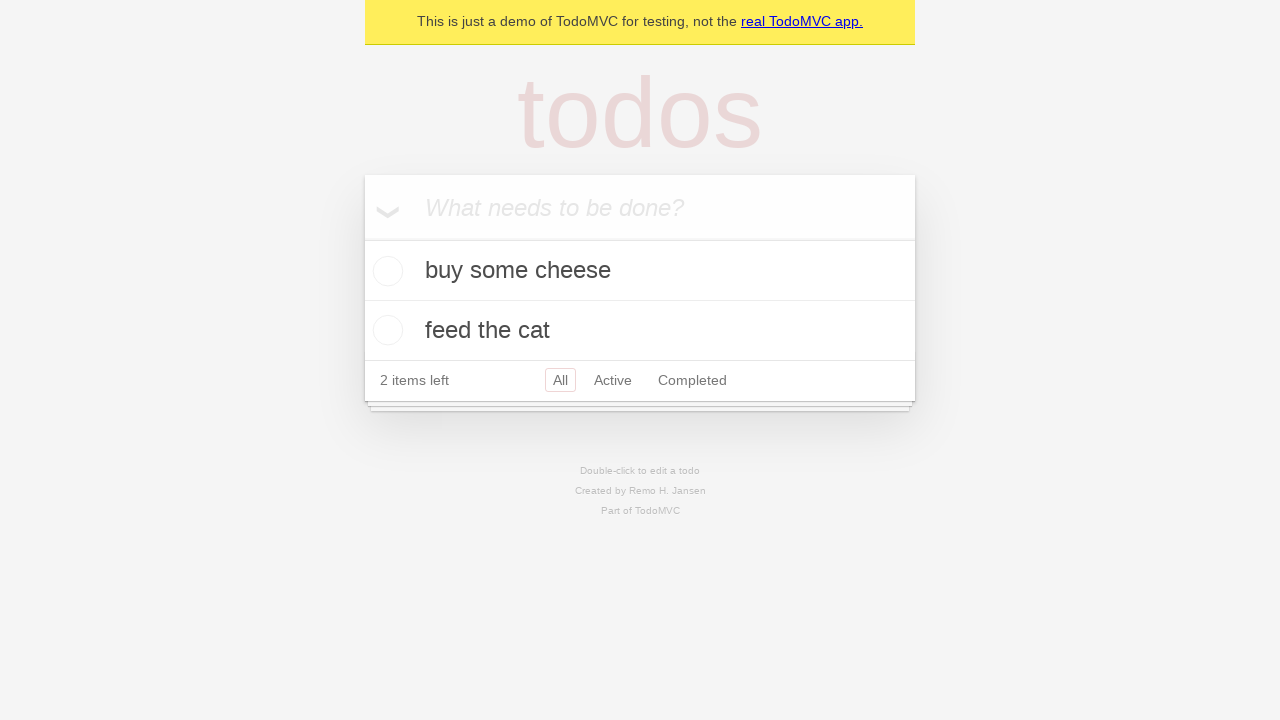

Filled todo input with 'book a doctors appointment' on internal:attr=[placeholder="What needs to be done?"i]
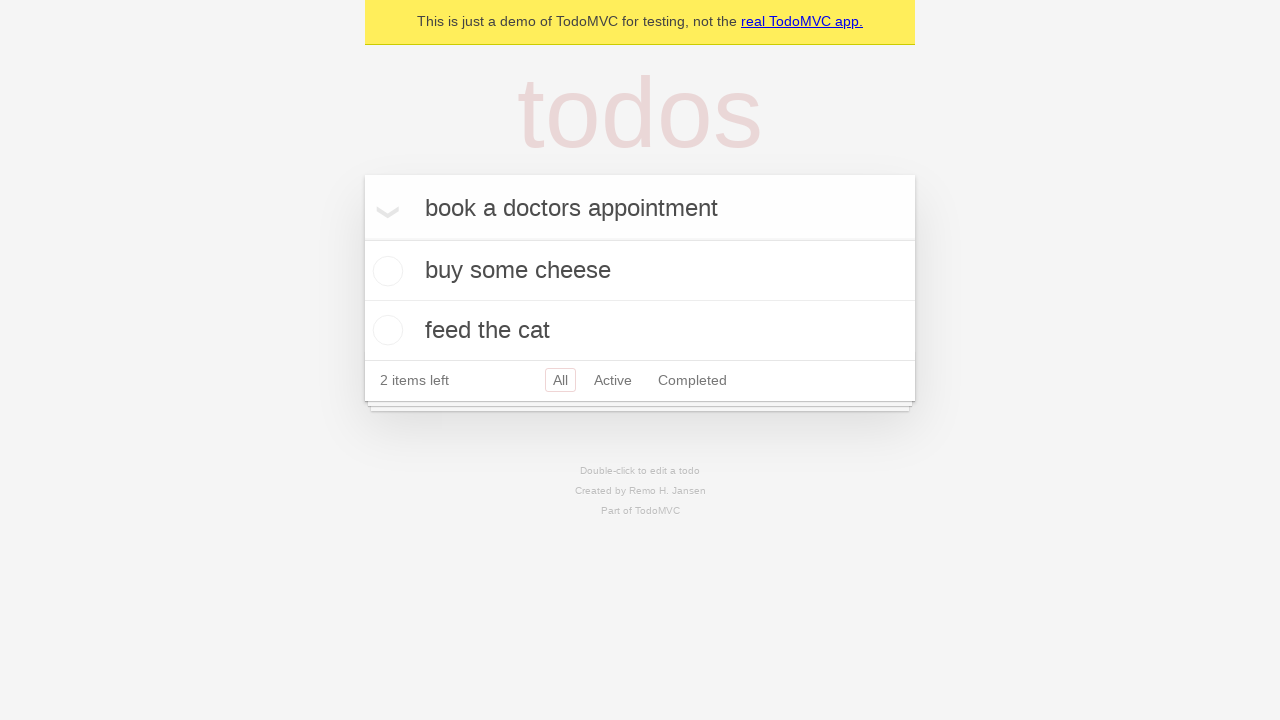

Pressed Enter to add third todo item on internal:attr=[placeholder="What needs to be done?"i]
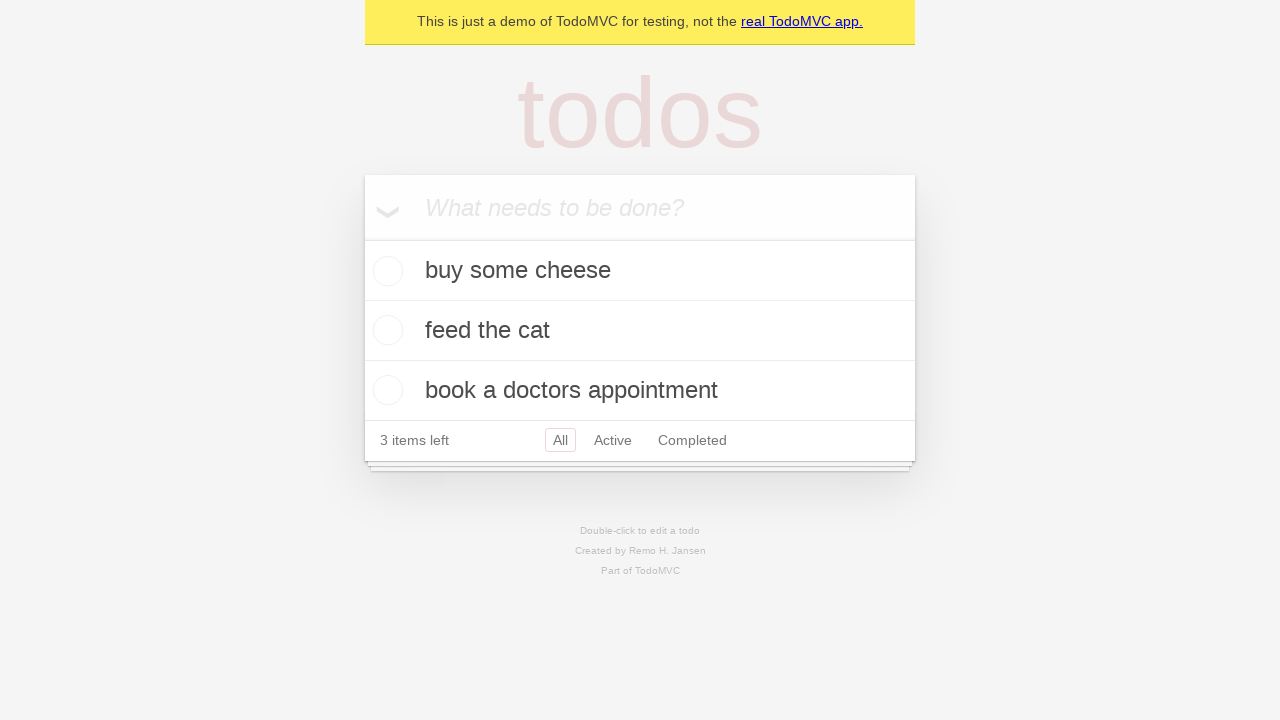

Checked the second todo item checkbox at (385, 330) on internal:testid=[data-testid="todo-item"s] >> nth=1 >> internal:role=checkbox
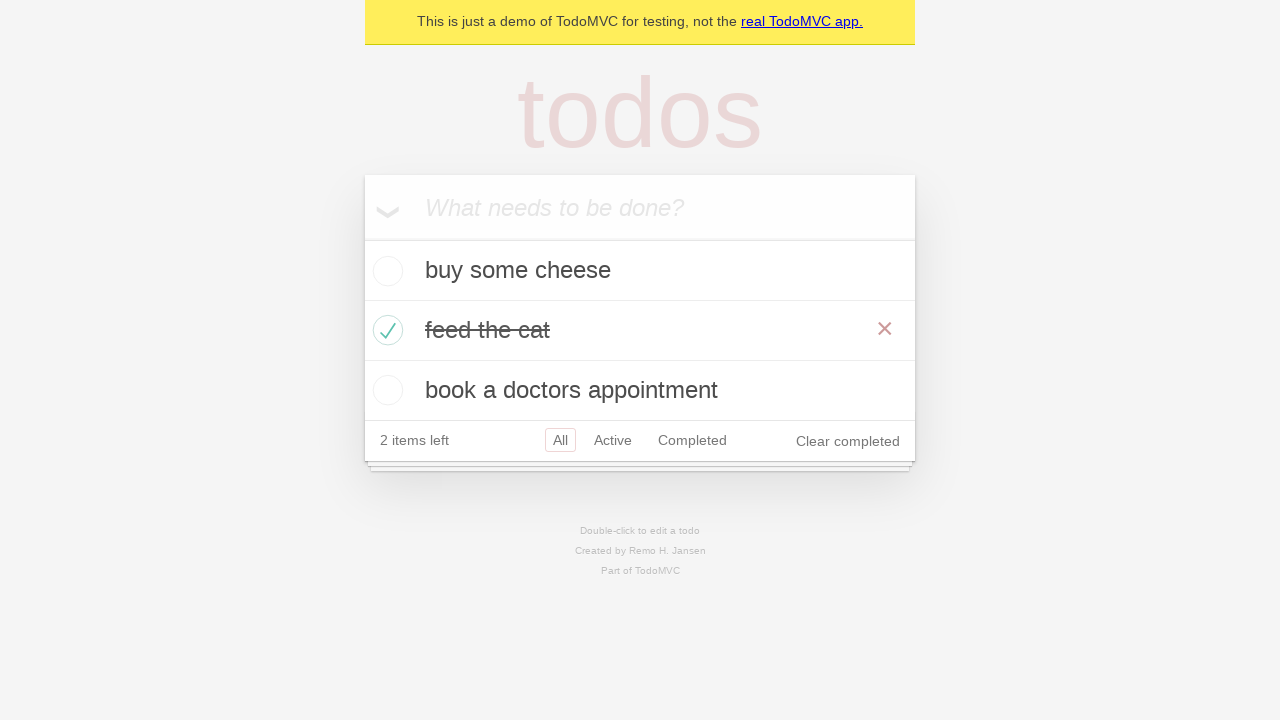

Clicked 'Clear completed' button to remove completed items at (848, 441) on internal:role=button[name="Clear completed"i]
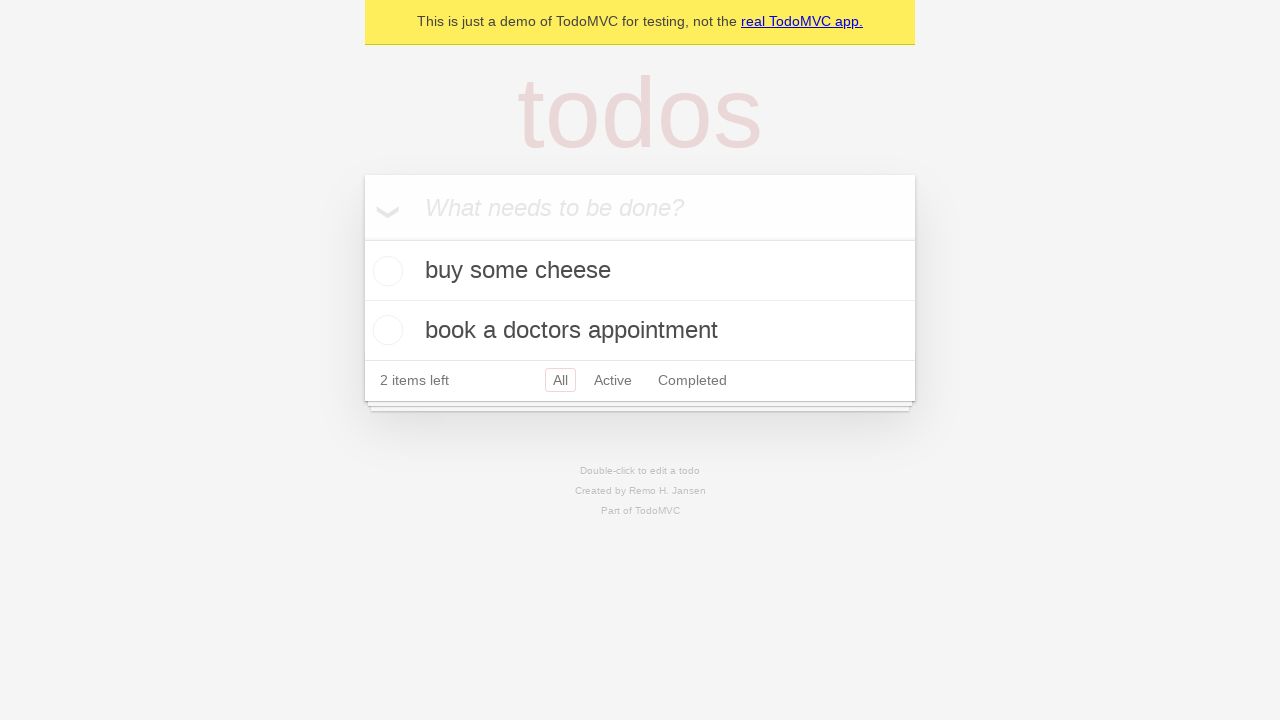

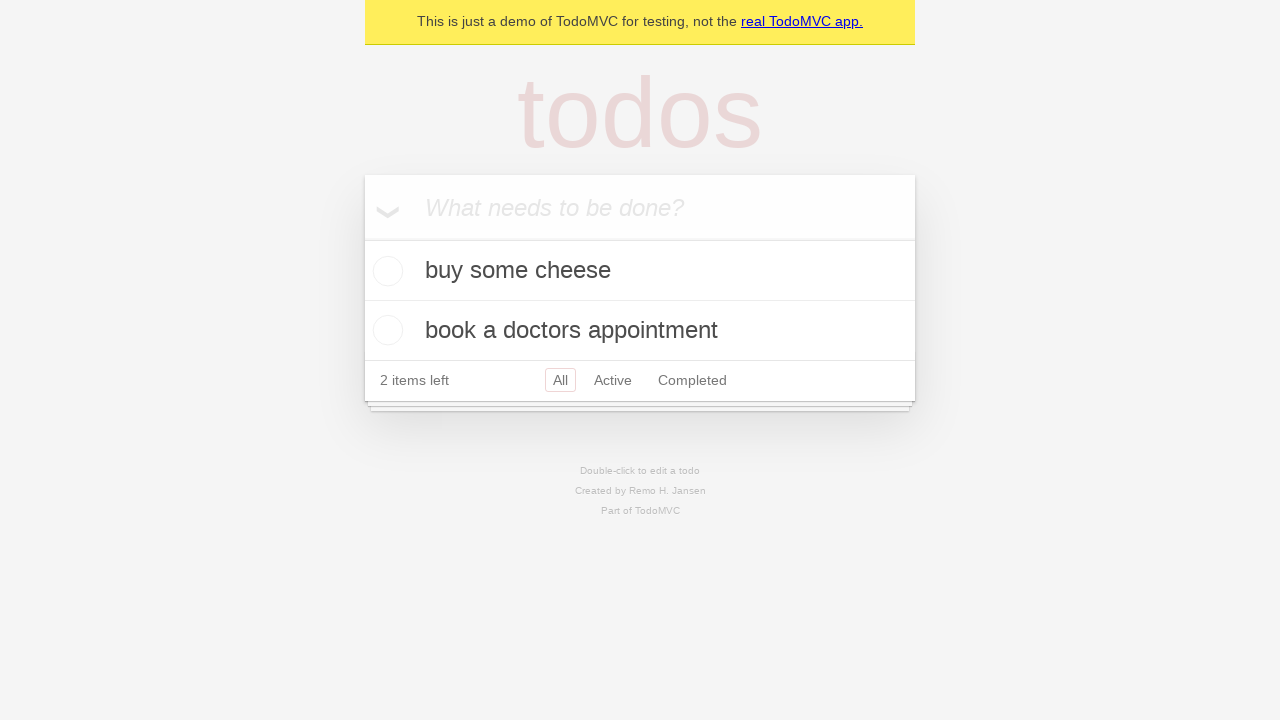